Tests the Explore button in the menu bar by clicking it and verifying navigation to the explore page

Starting URL: https://ancabota09.wixsite.com/intern

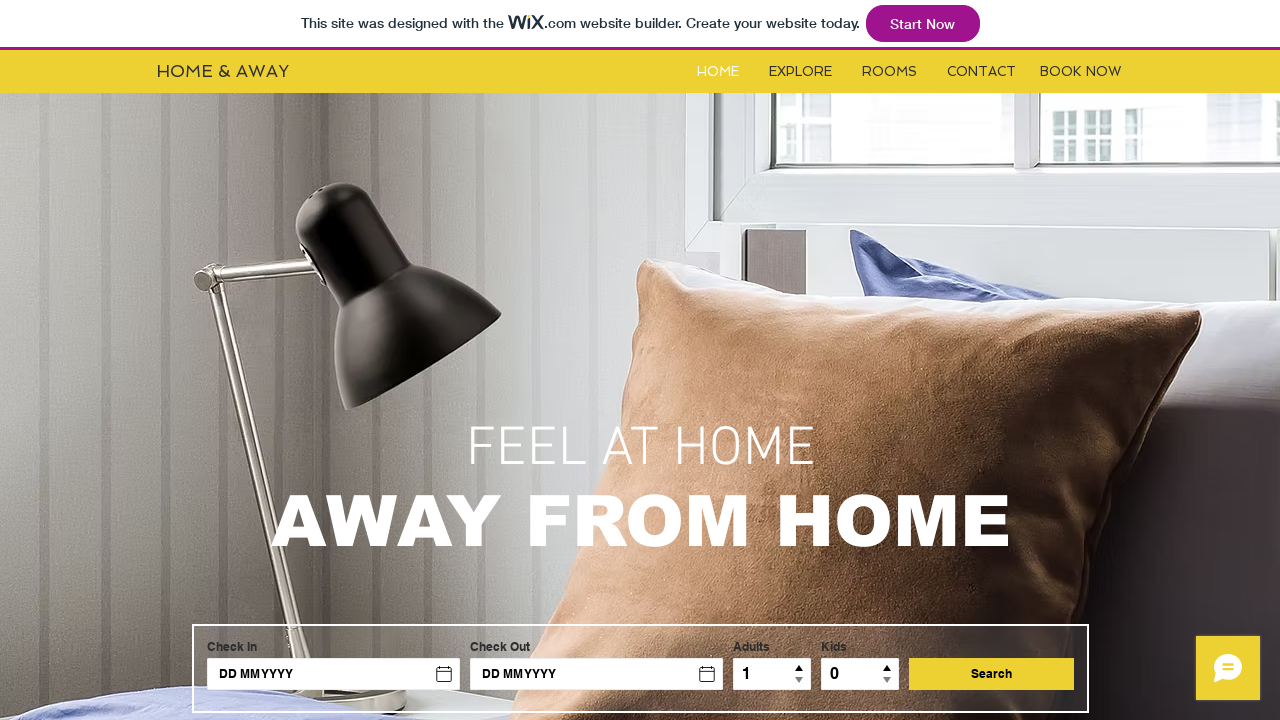

Clicked the Explore button in the menu bar at (800, 72) on #i6kl732v1
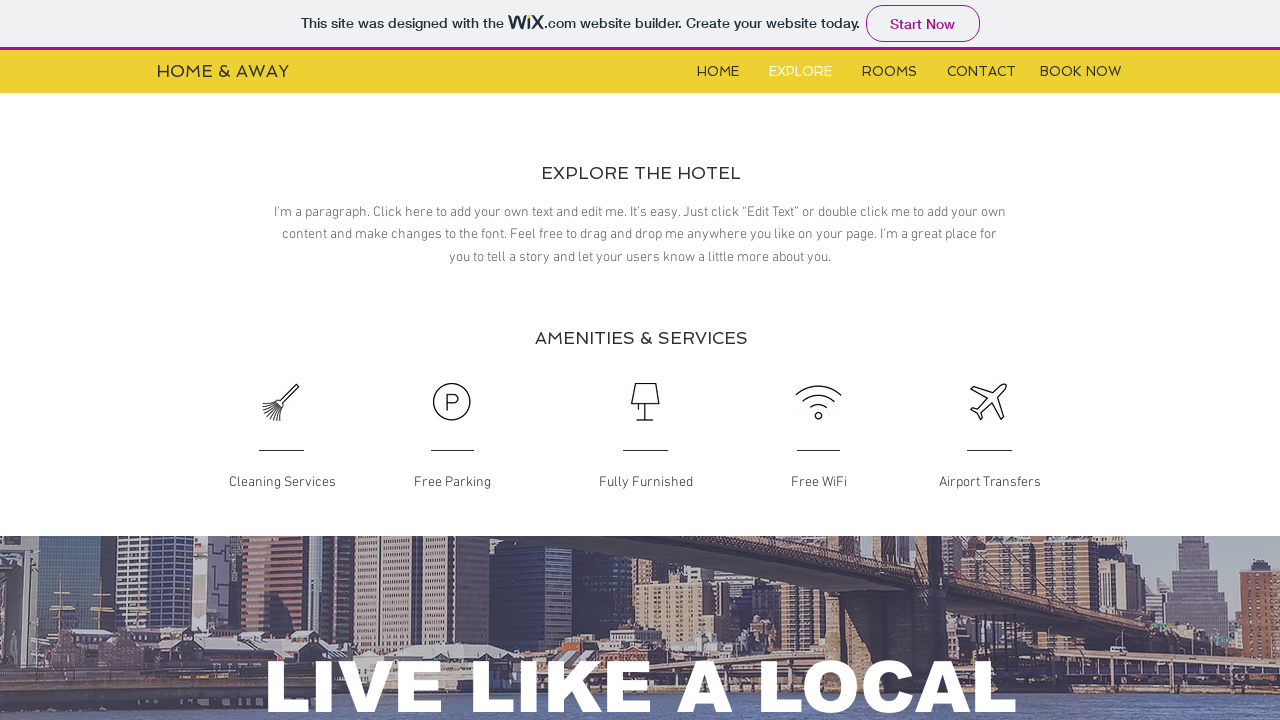

Navigated to explore page - URL verified
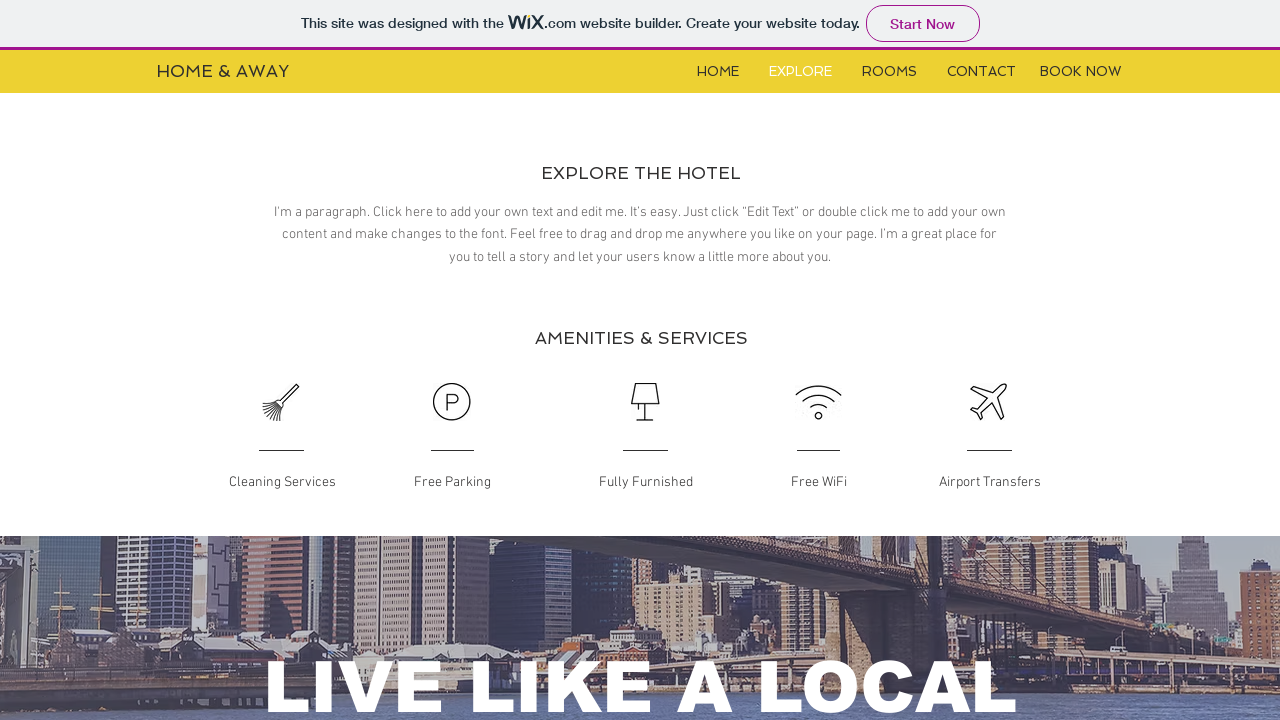

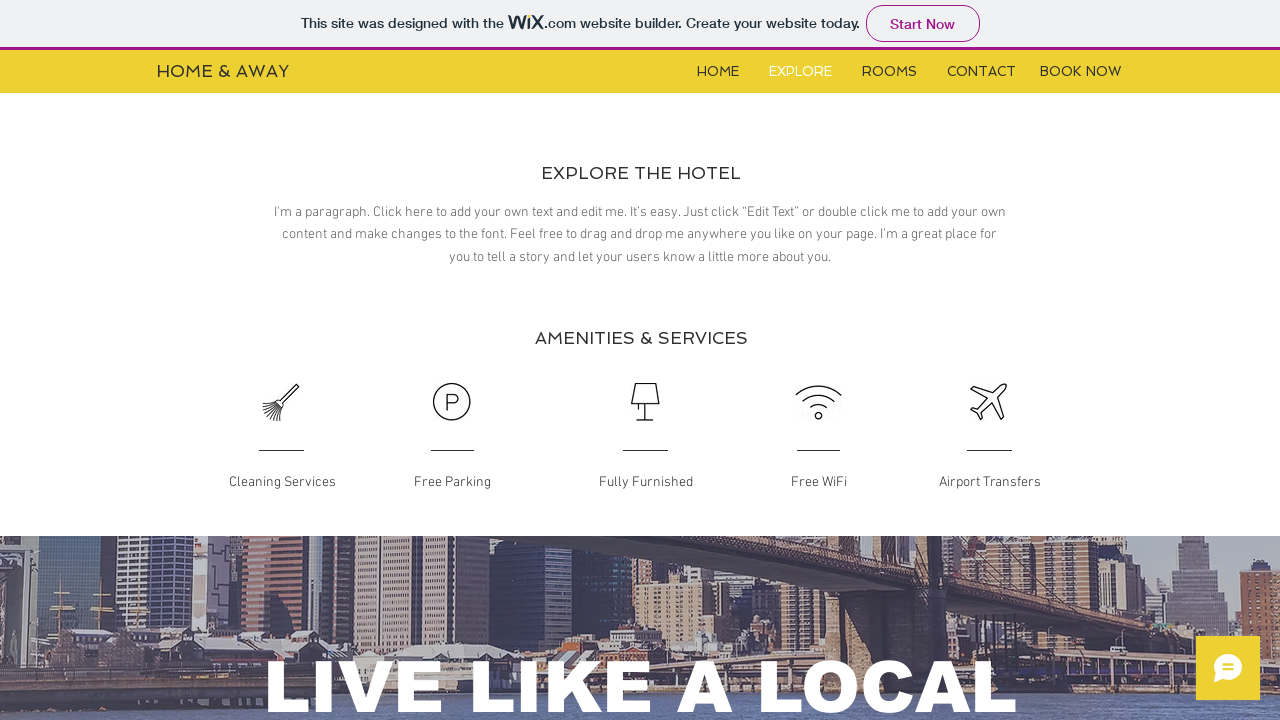